Tests right-click (context menu) functionality by performing a context click on a button element to trigger a context menu

Starting URL: http://swisnl.github.io/jQuery-contextMenu/demo.html

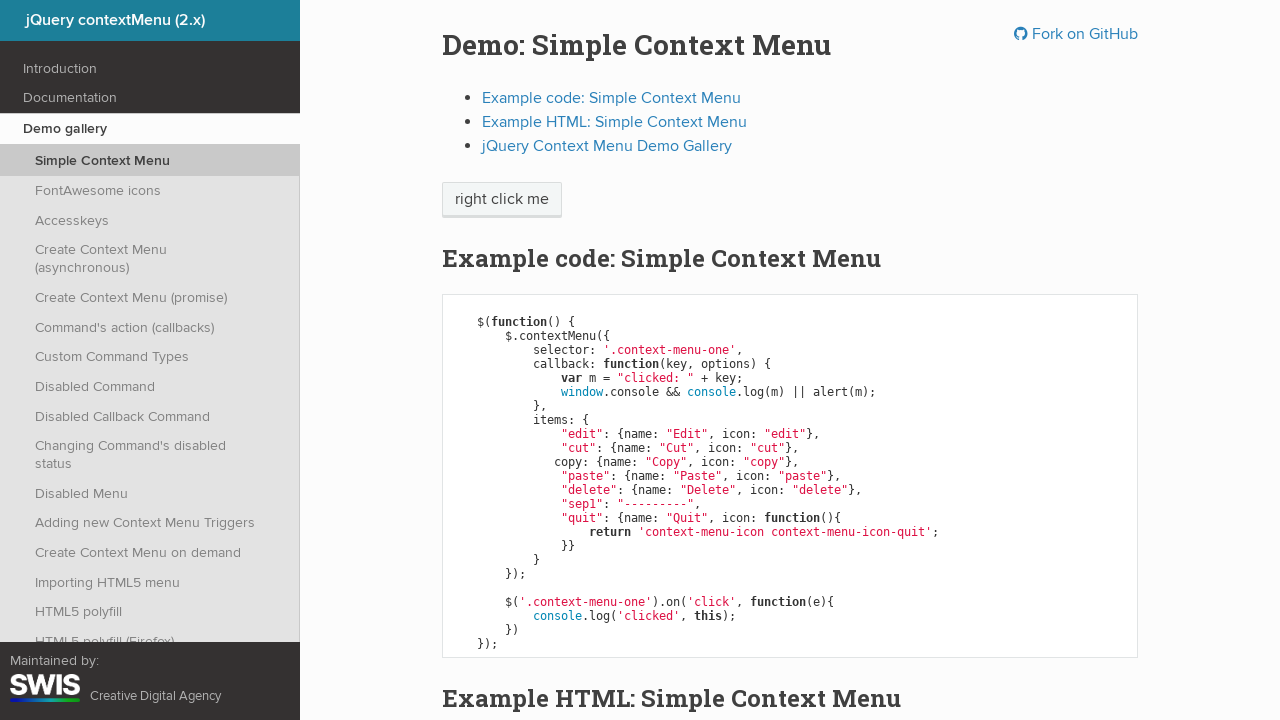

Located the context menu button element
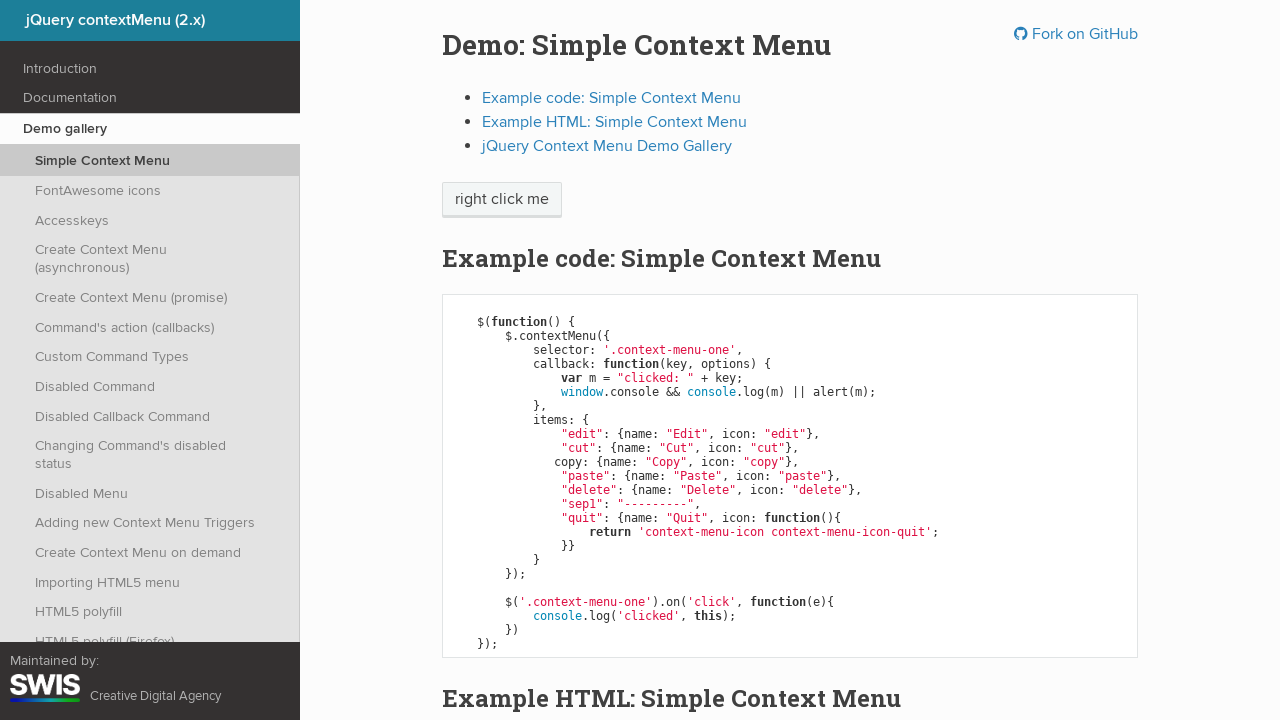

Performed right-click on the button to trigger context menu at (502, 200) on xpath=//span[@class='context-menu-one btn btn-neutral']
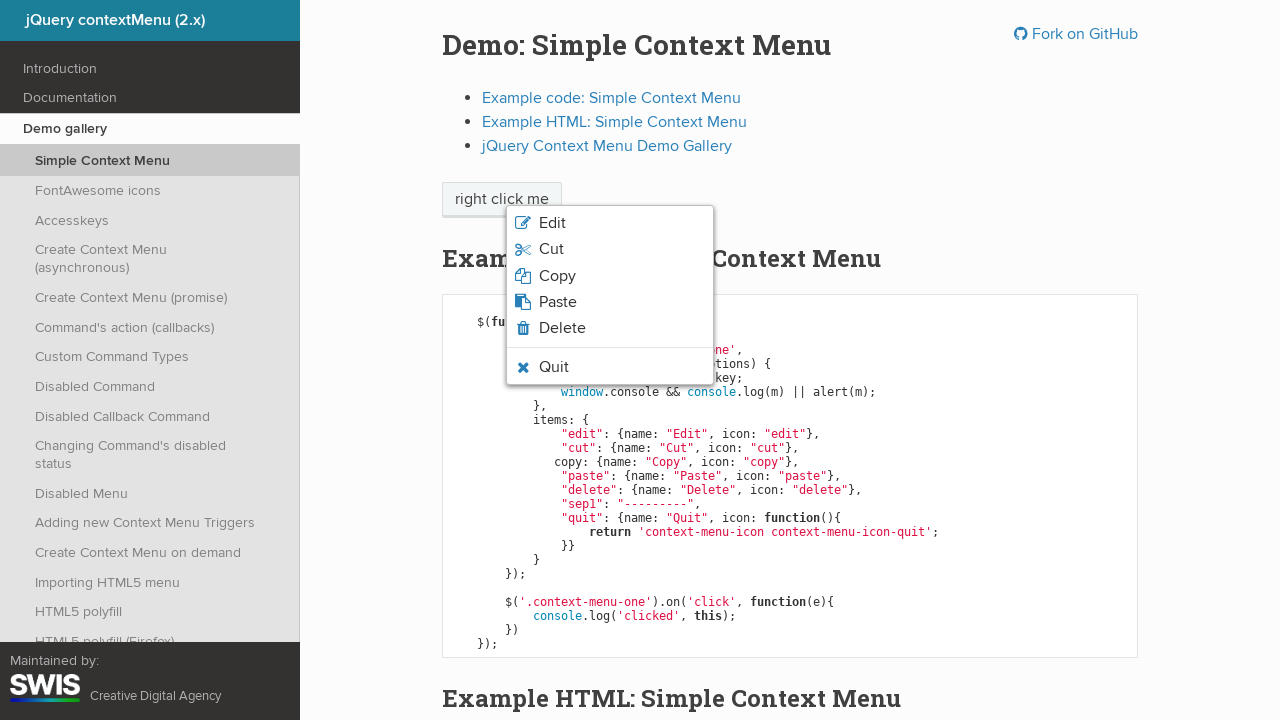

Context menu appeared and is now visible
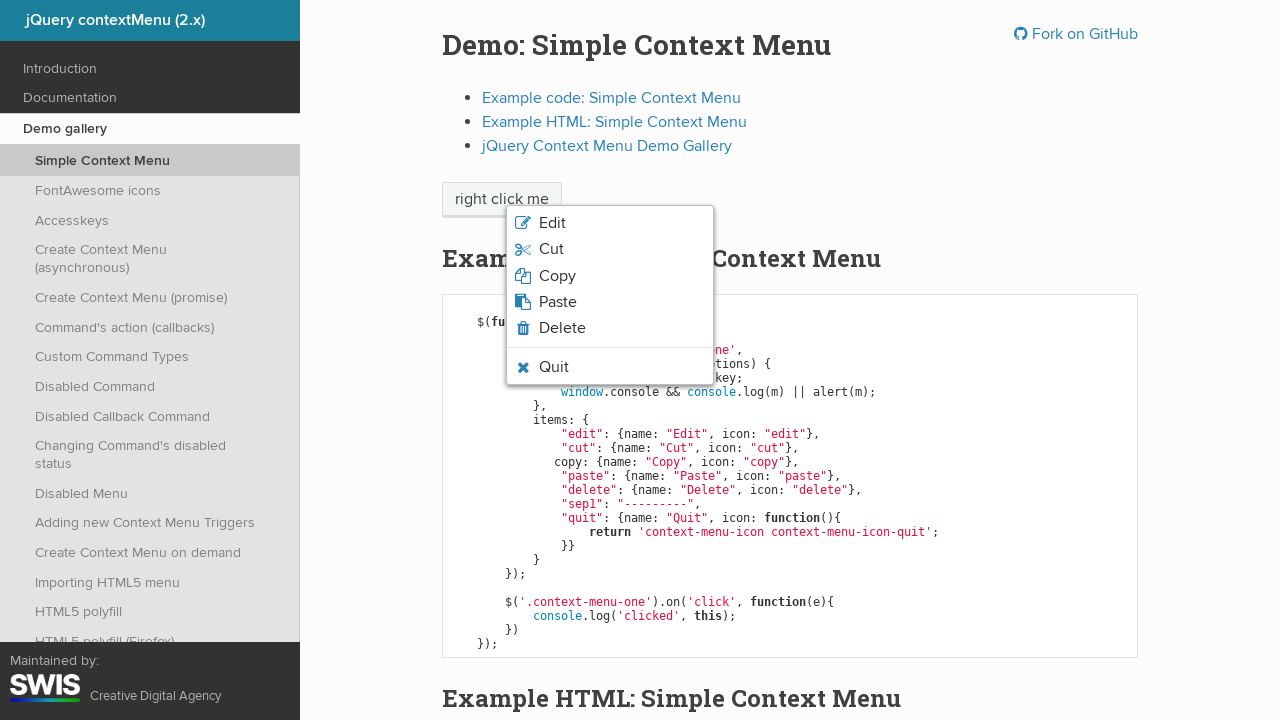

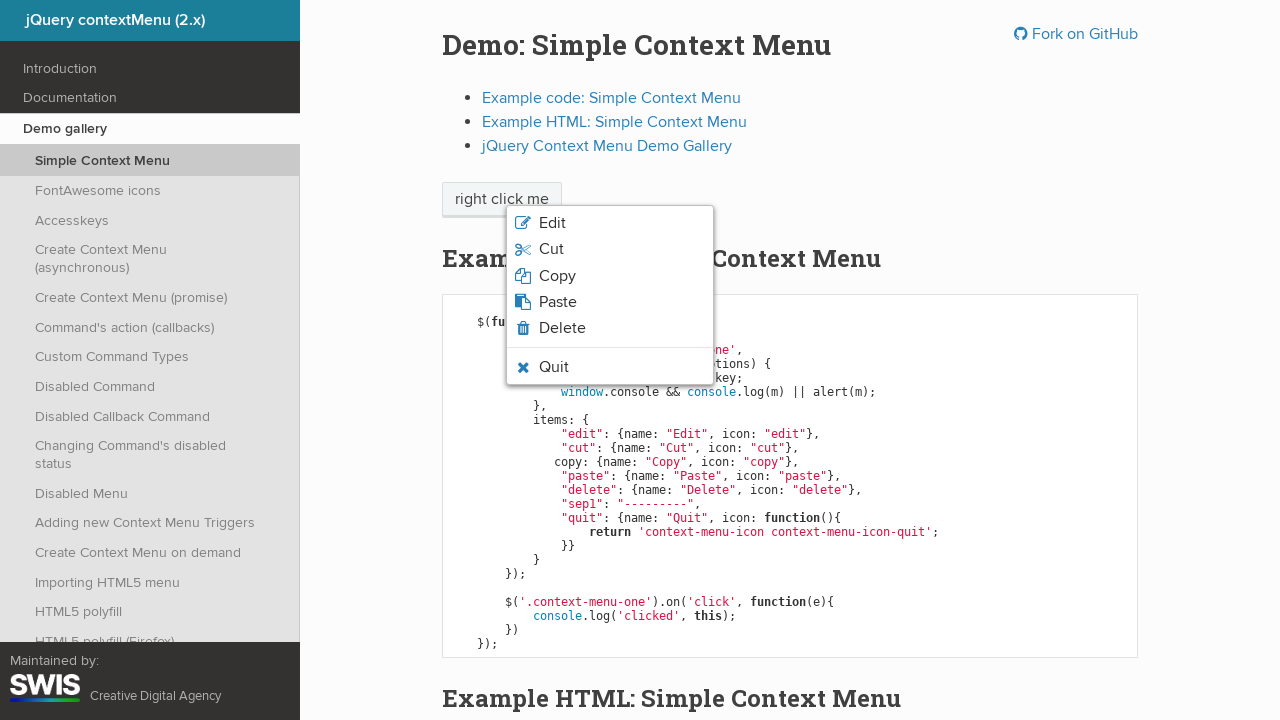